Right-clicks on the RPA link element and opens it in a new tab using context menu navigation

Starting URL: http://greenstech.in/selenium-course-content.html

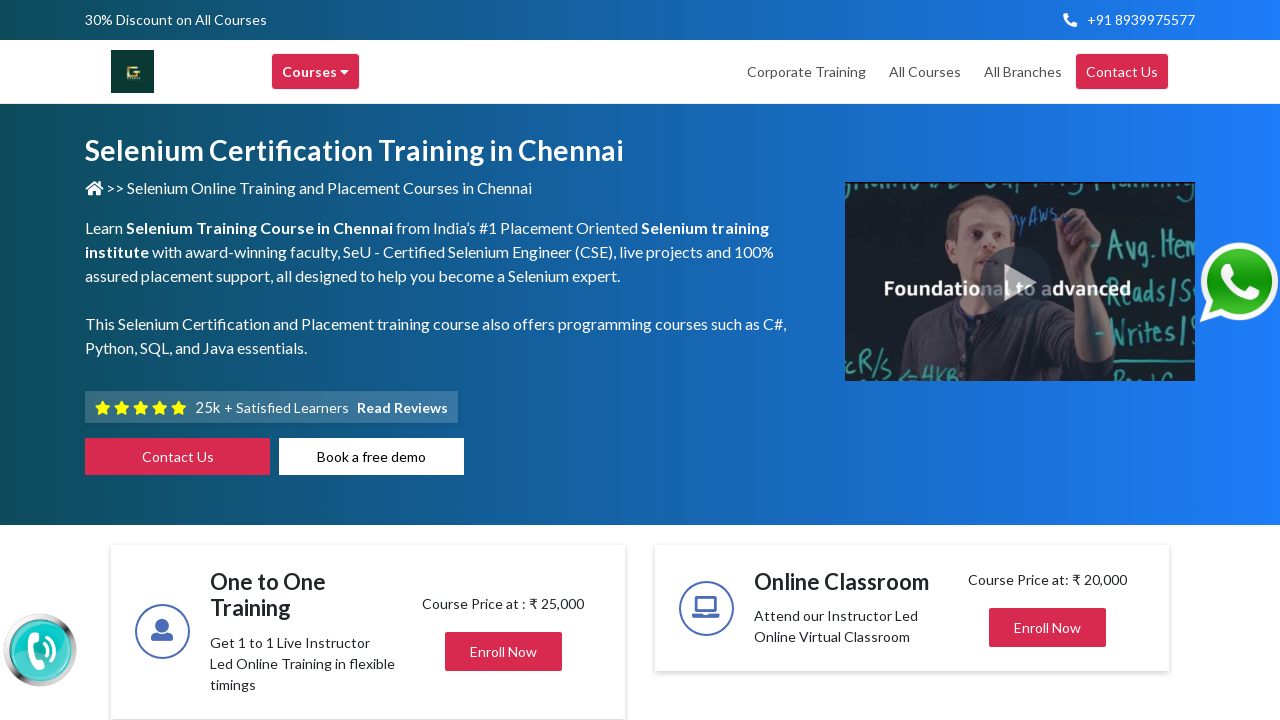

Located RPA link element
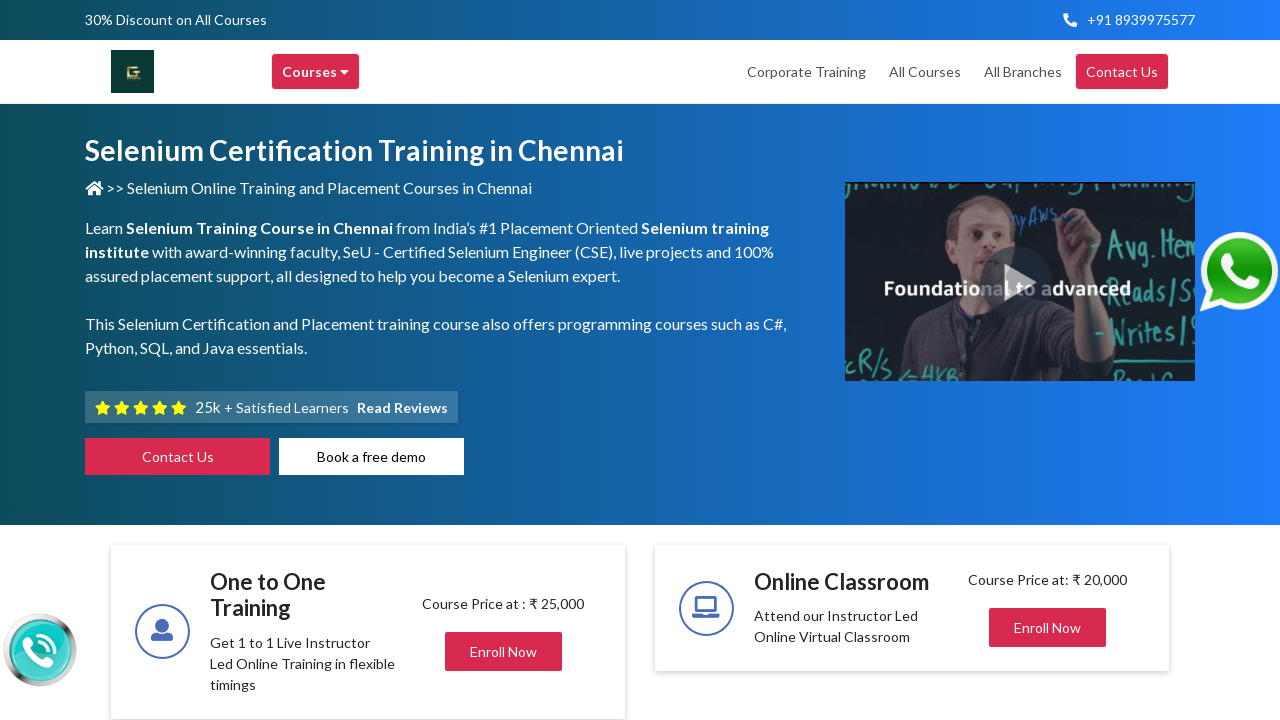

Right-clicked on RPA link to open context menu at (594, 361) on xpath=//a[text()='RPA']
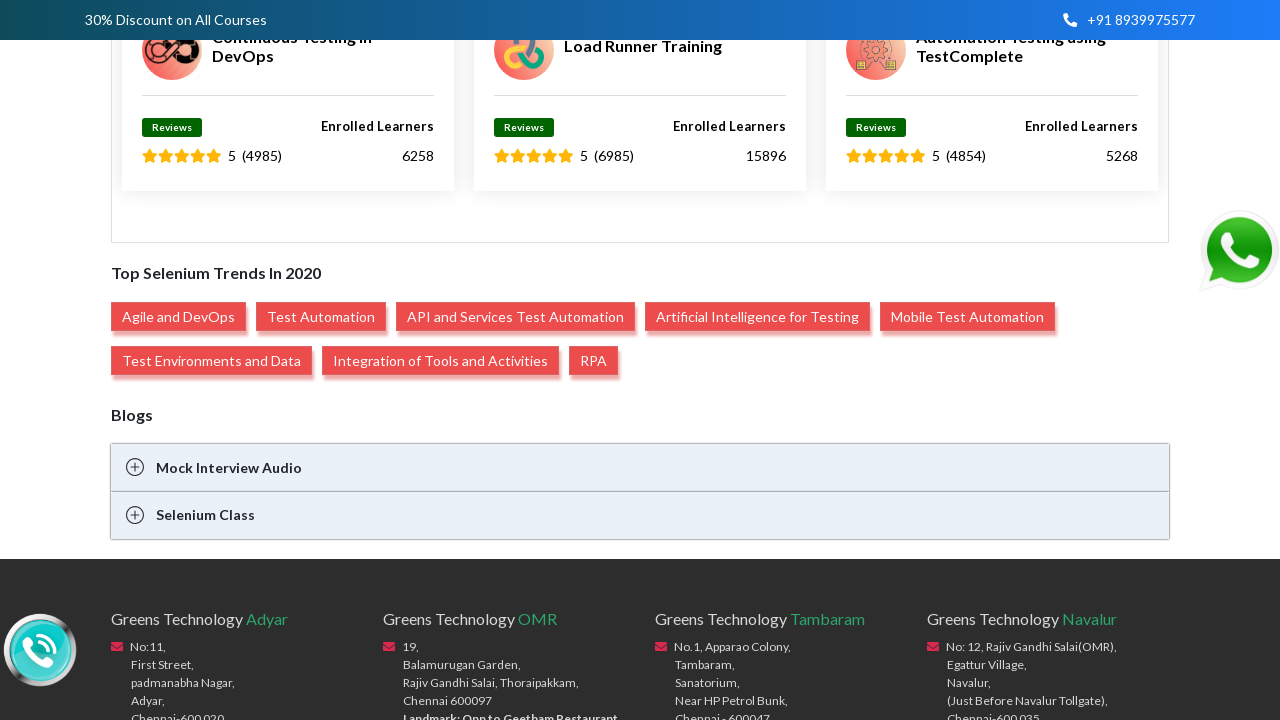

Pressed ArrowDown (1/6) to navigate context menu
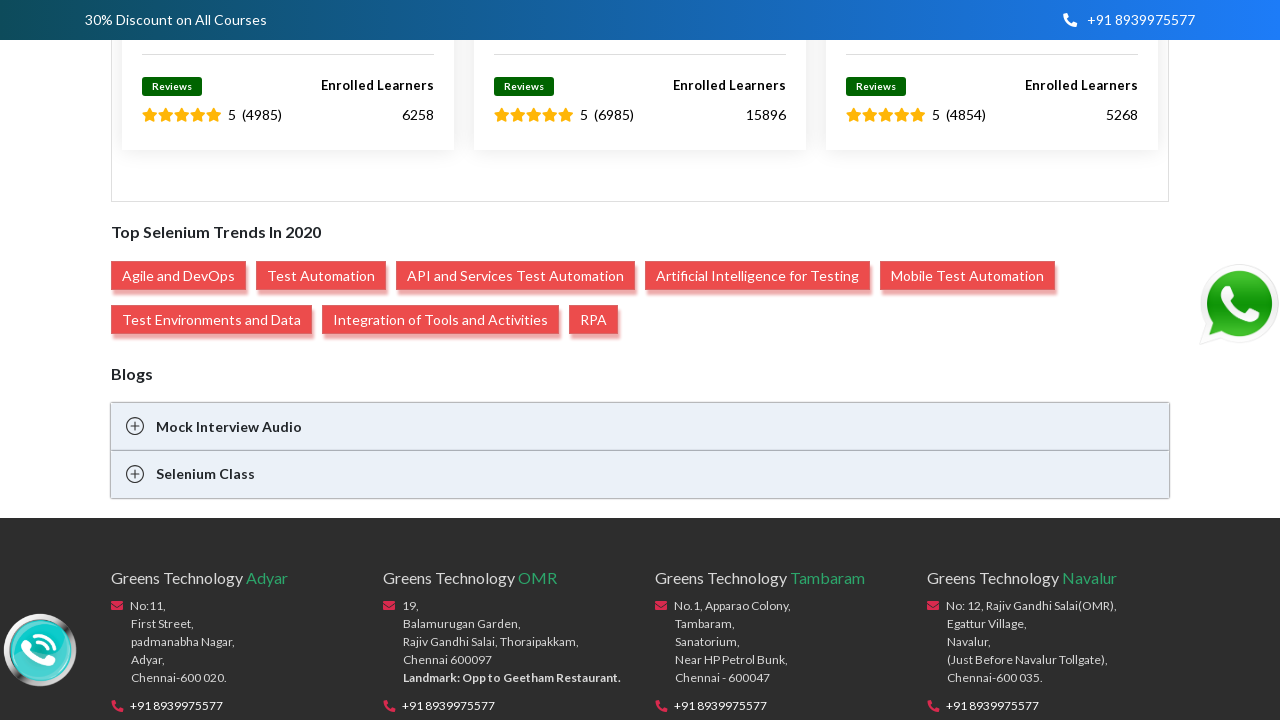

Pressed ArrowDown (2/6) to navigate context menu
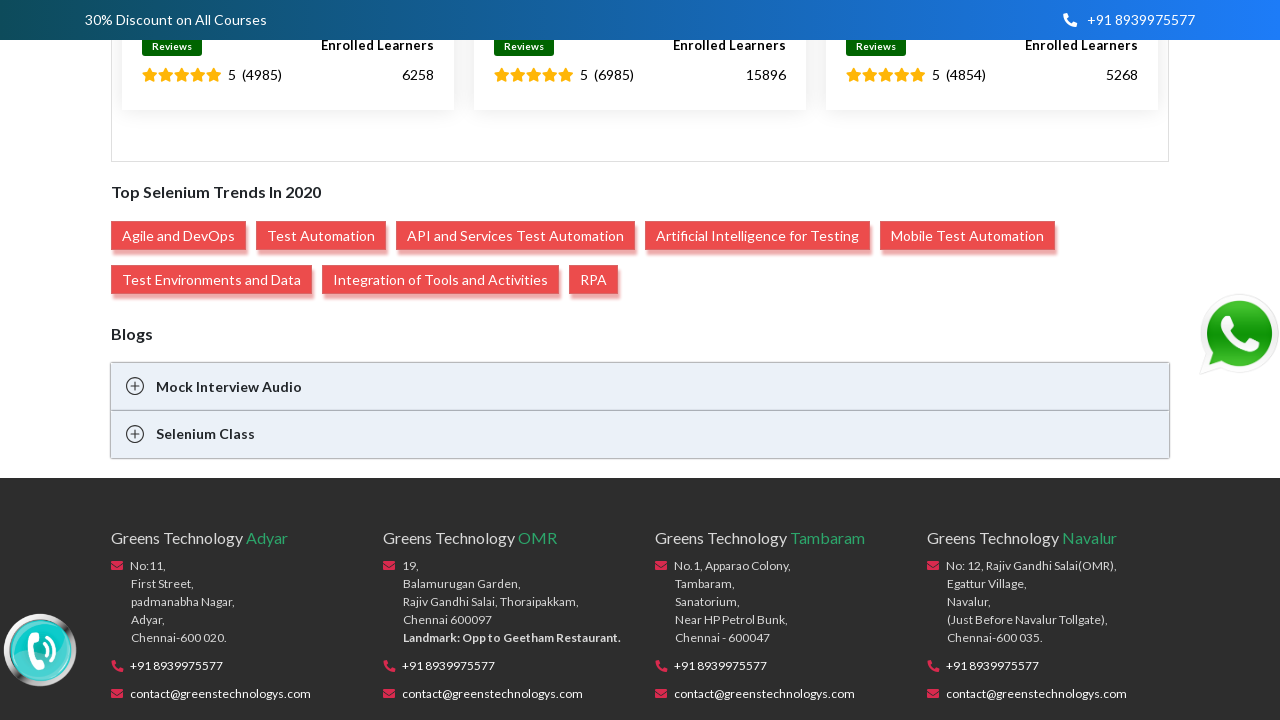

Pressed ArrowDown (3/6) to navigate context menu
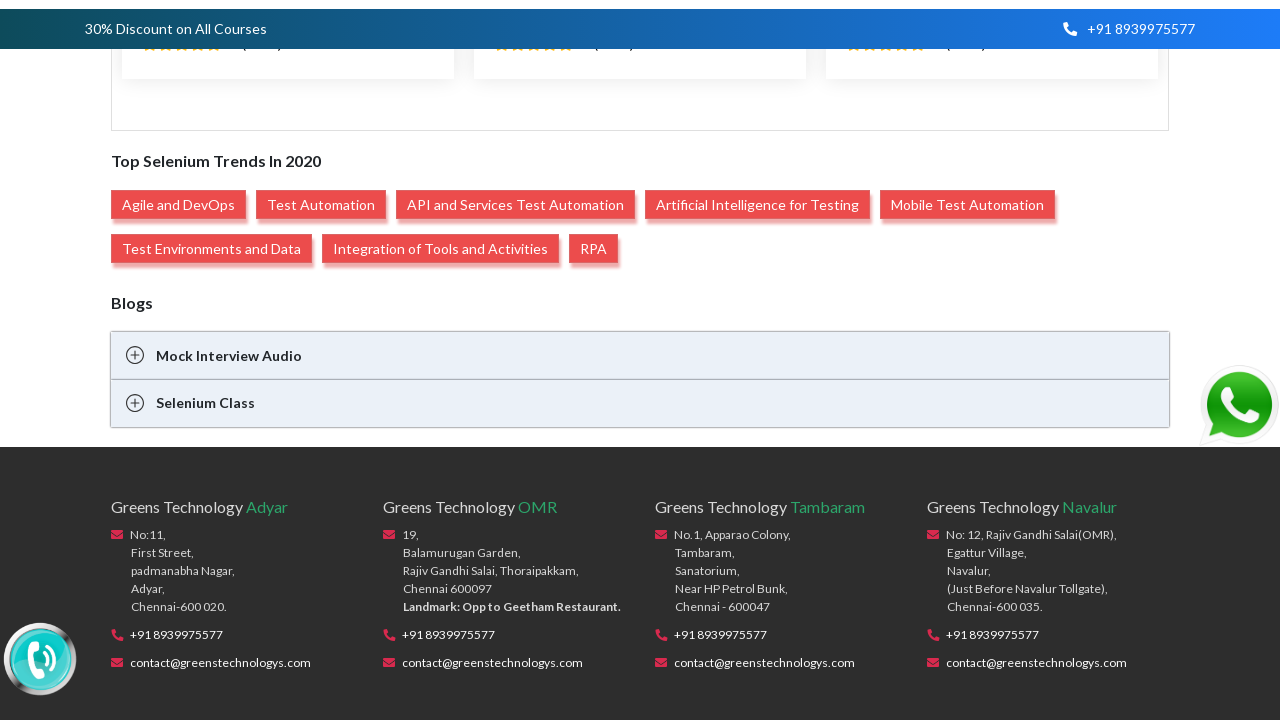

Pressed ArrowDown (4/6) to navigate context menu
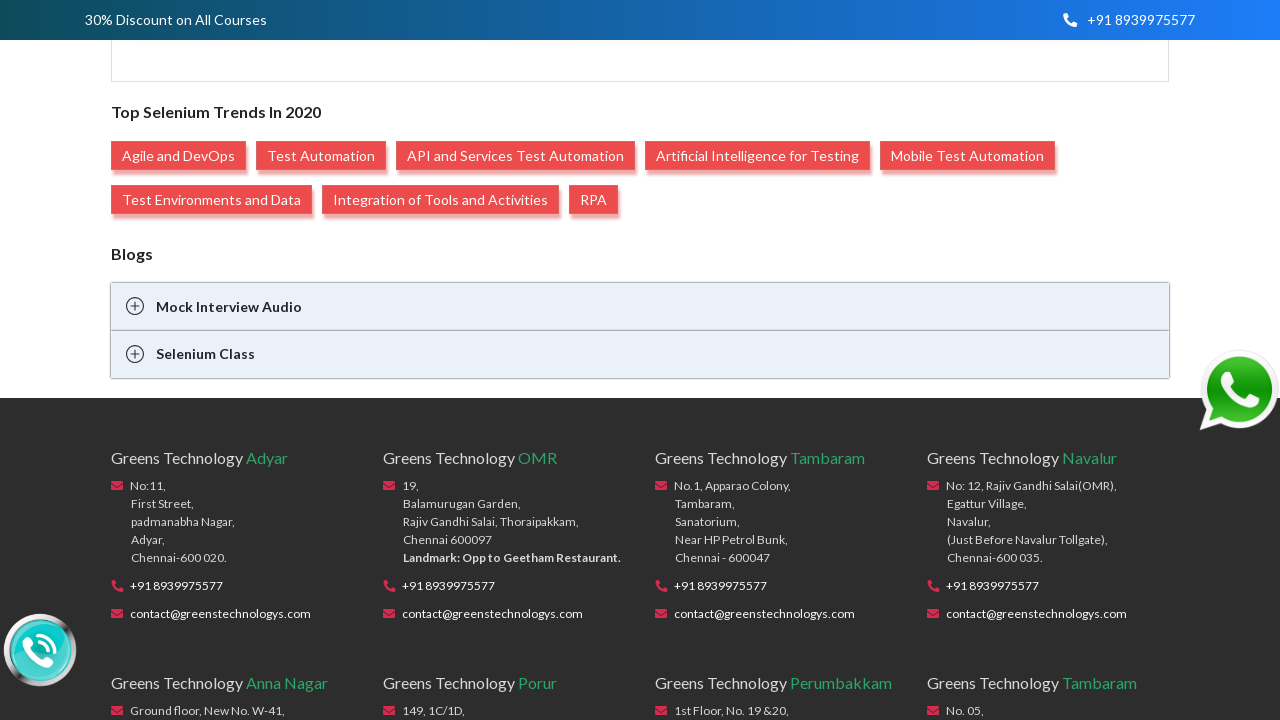

Pressed ArrowDown (5/6) to navigate context menu
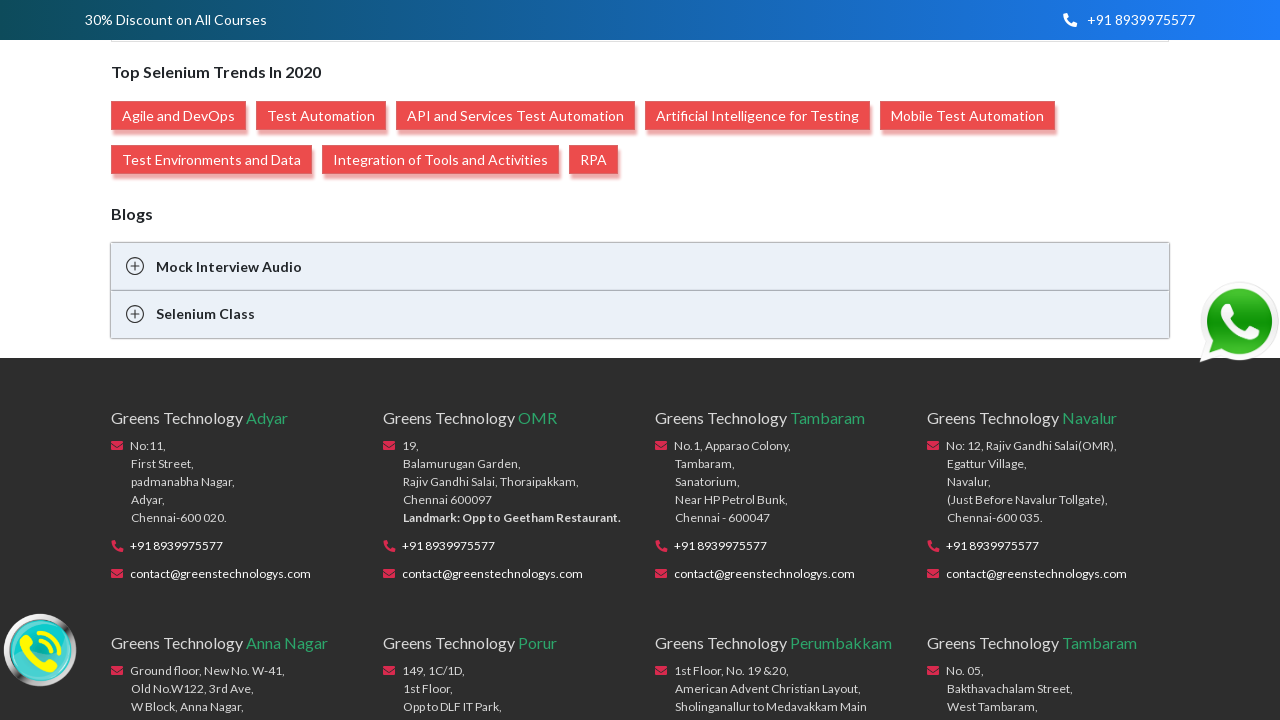

Pressed ArrowDown (6/6) to navigate context menu
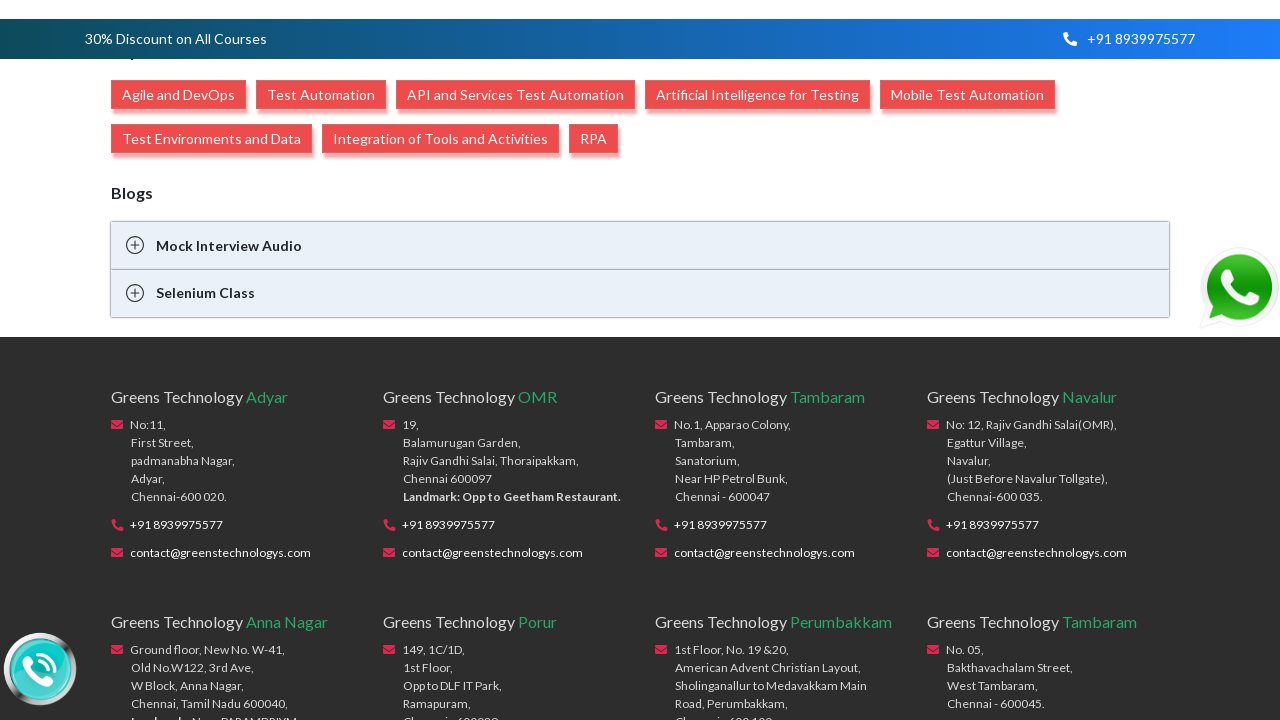

Pressed Enter to open RPA link in new tab
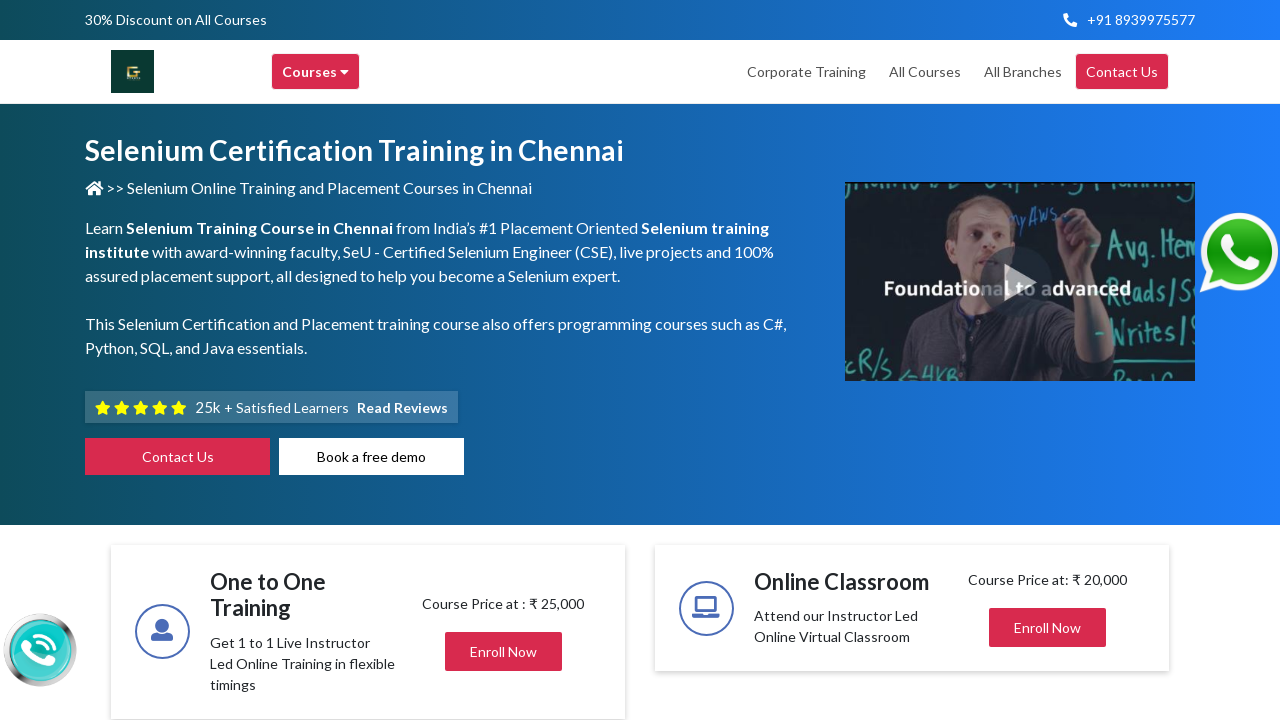

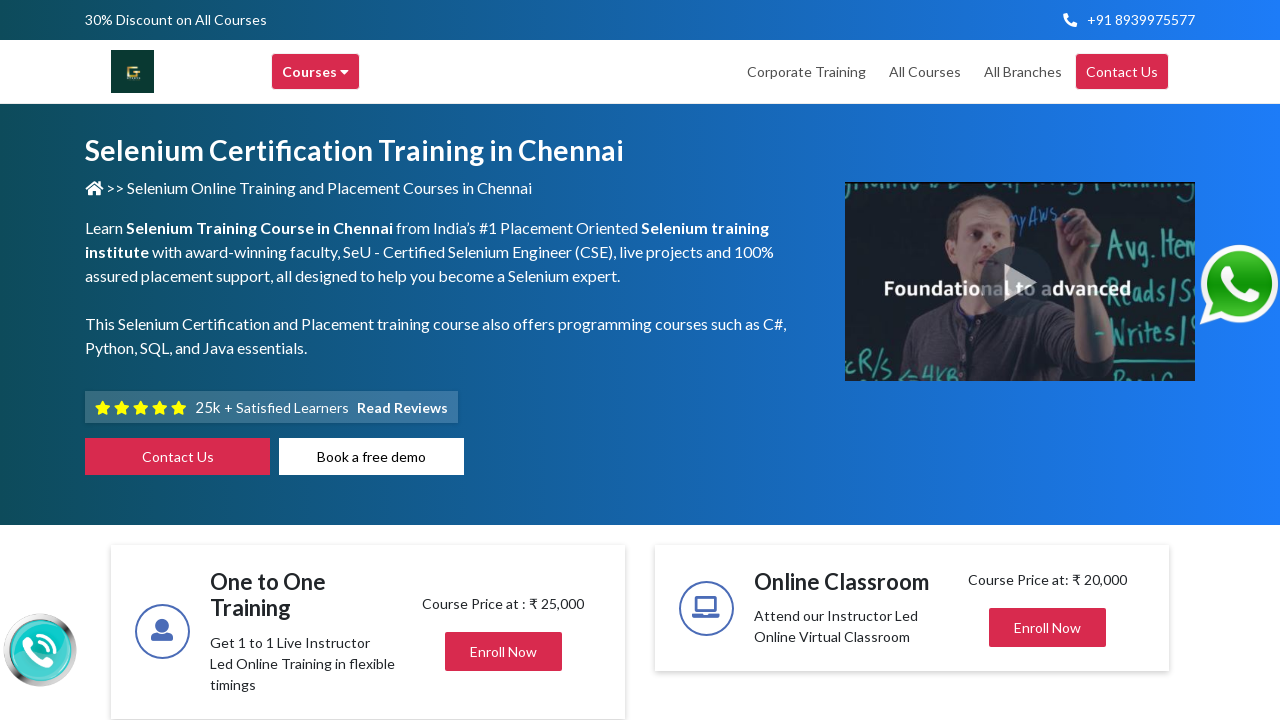